Tests that todo data persists after page reload

Starting URL: https://demo.playwright.dev/todomvc

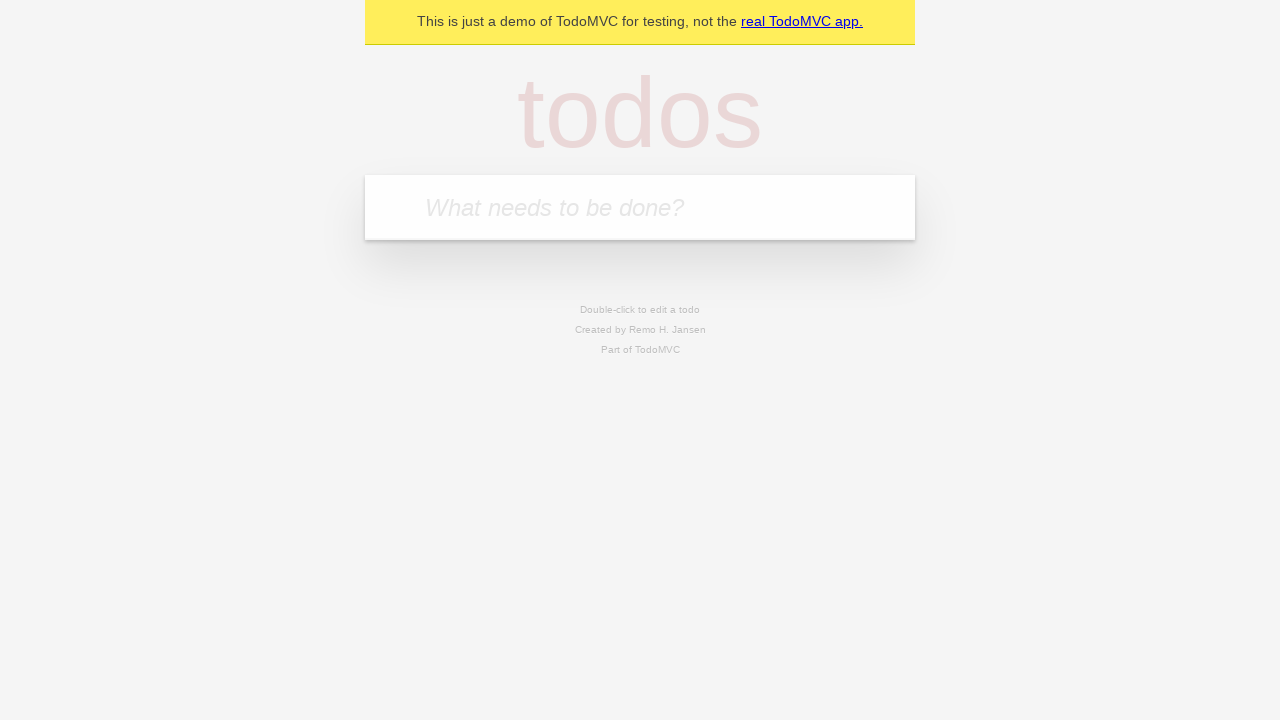

Filled todo input with 'buy some cheese' on internal:attr=[placeholder="What needs to be done?"i]
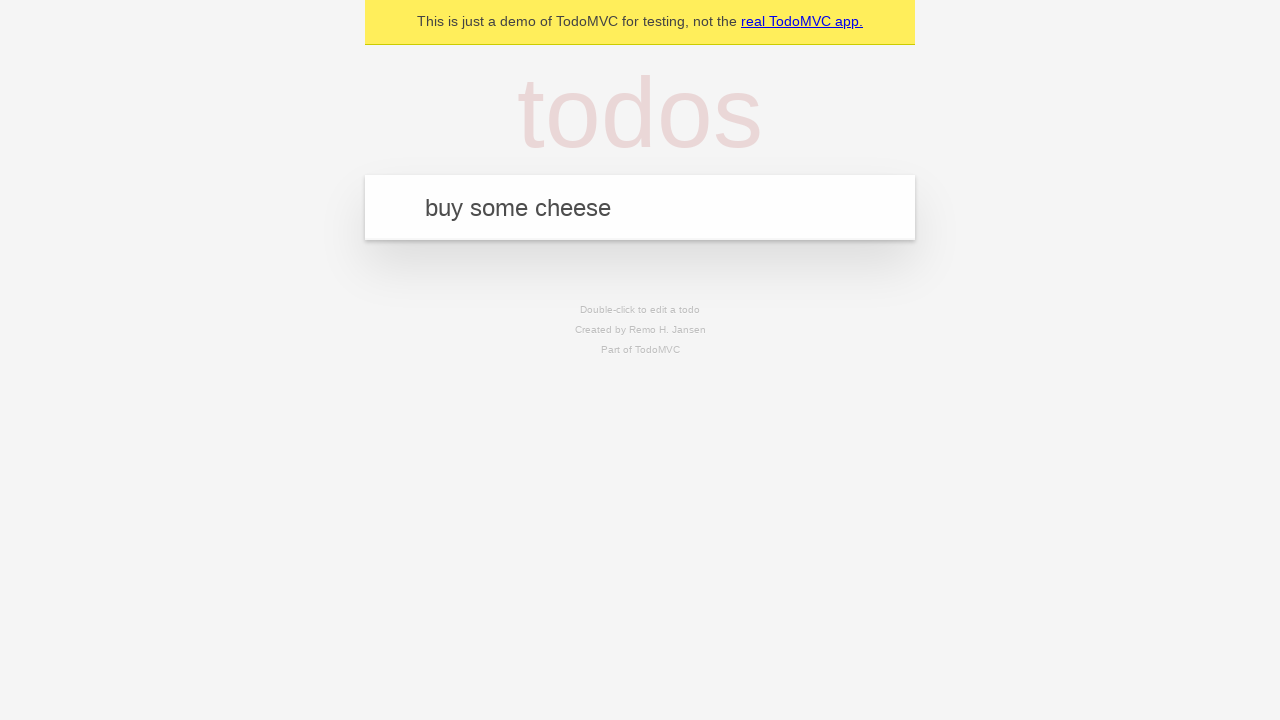

Pressed Enter to create first todo item on internal:attr=[placeholder="What needs to be done?"i]
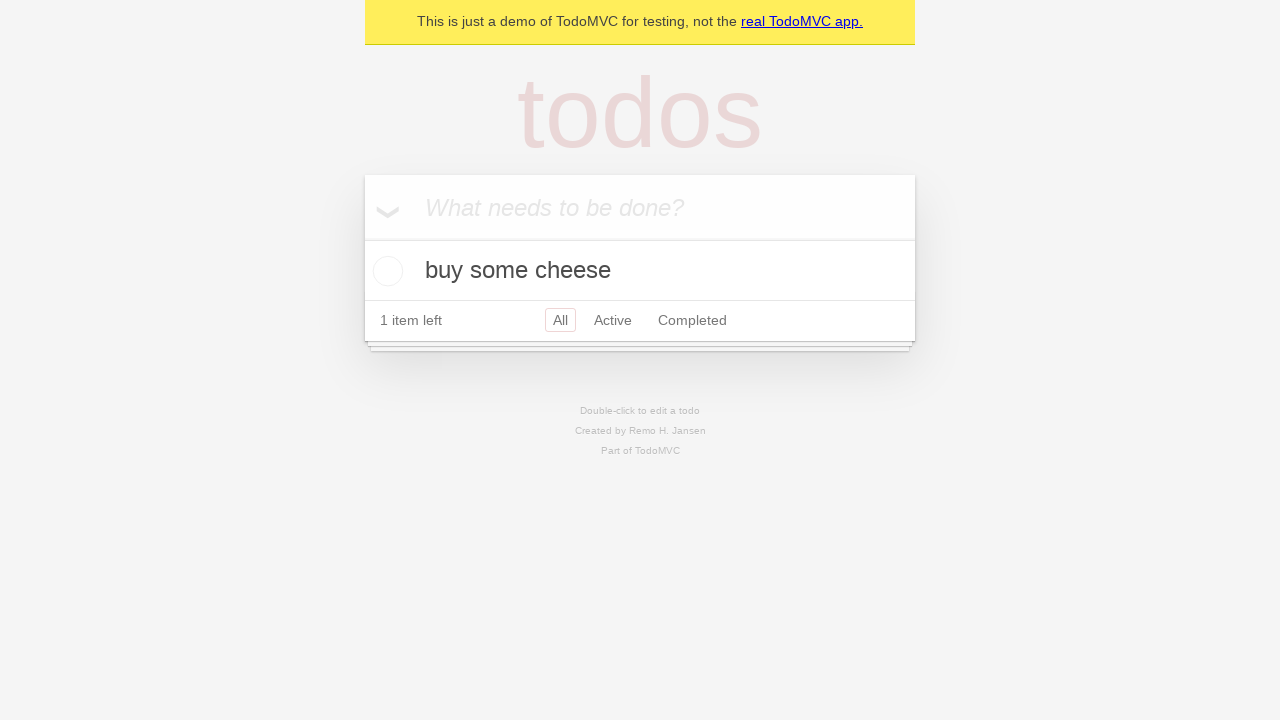

Filled todo input with 'feed the cat' on internal:attr=[placeholder="What needs to be done?"i]
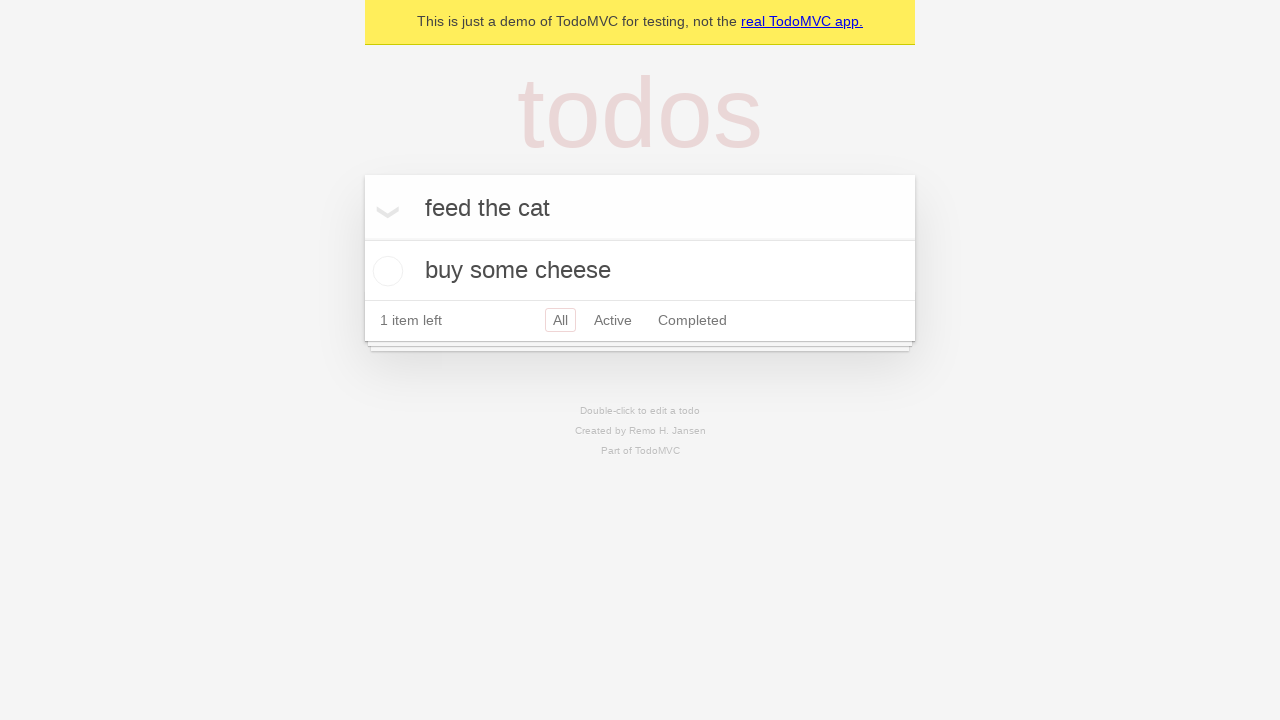

Pressed Enter to create second todo item on internal:attr=[placeholder="What needs to be done?"i]
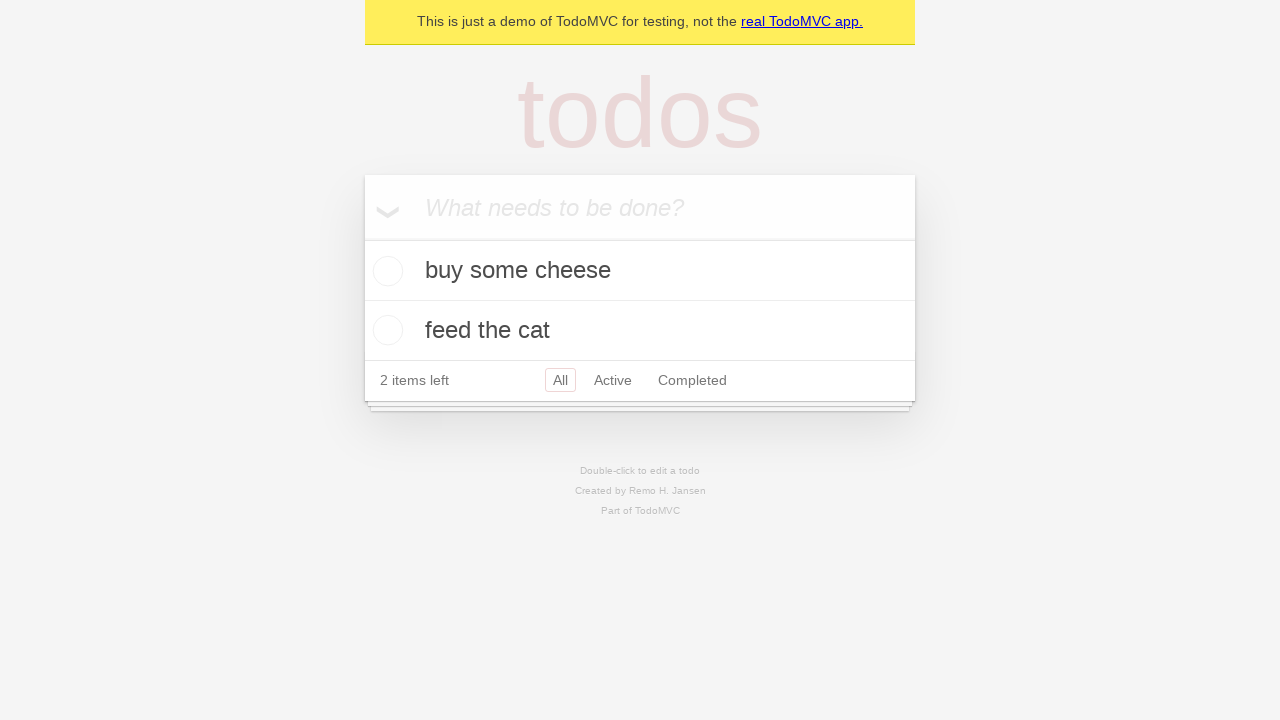

Checked the first todo item at (385, 271) on [data-testid='todo-item'] >> nth=0 >> internal:role=checkbox
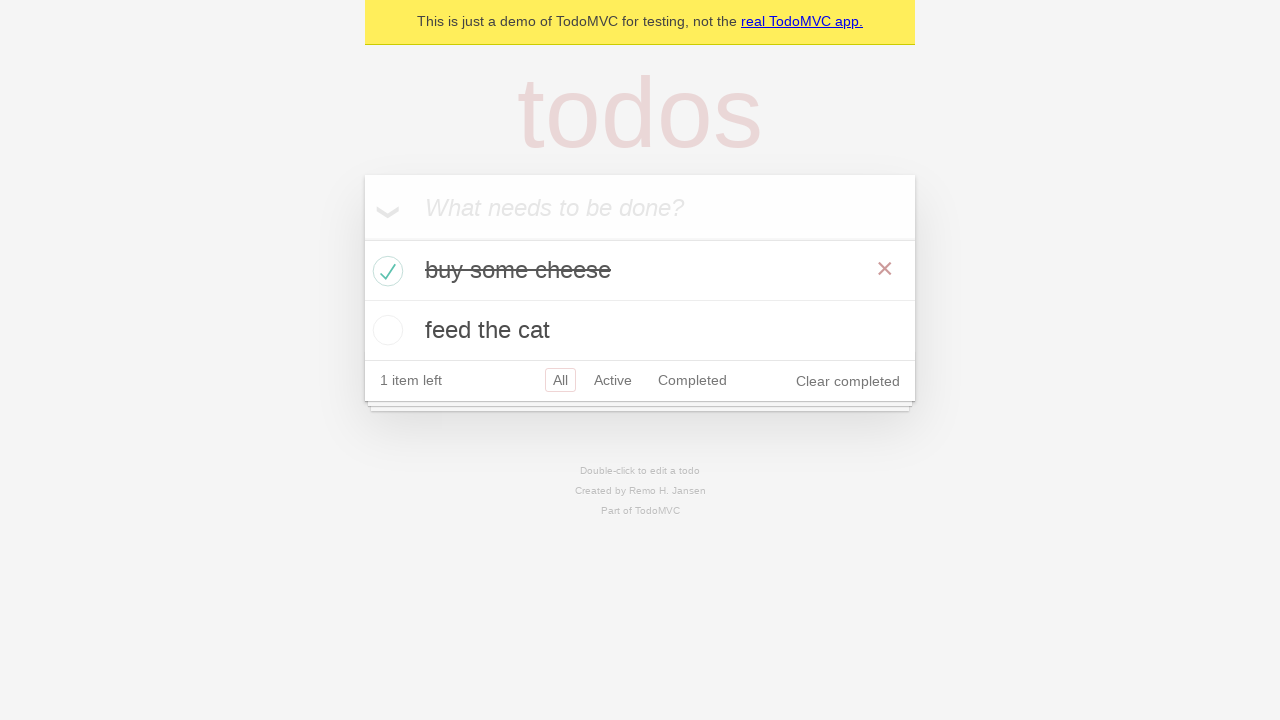

Reloaded the page to test data persistence
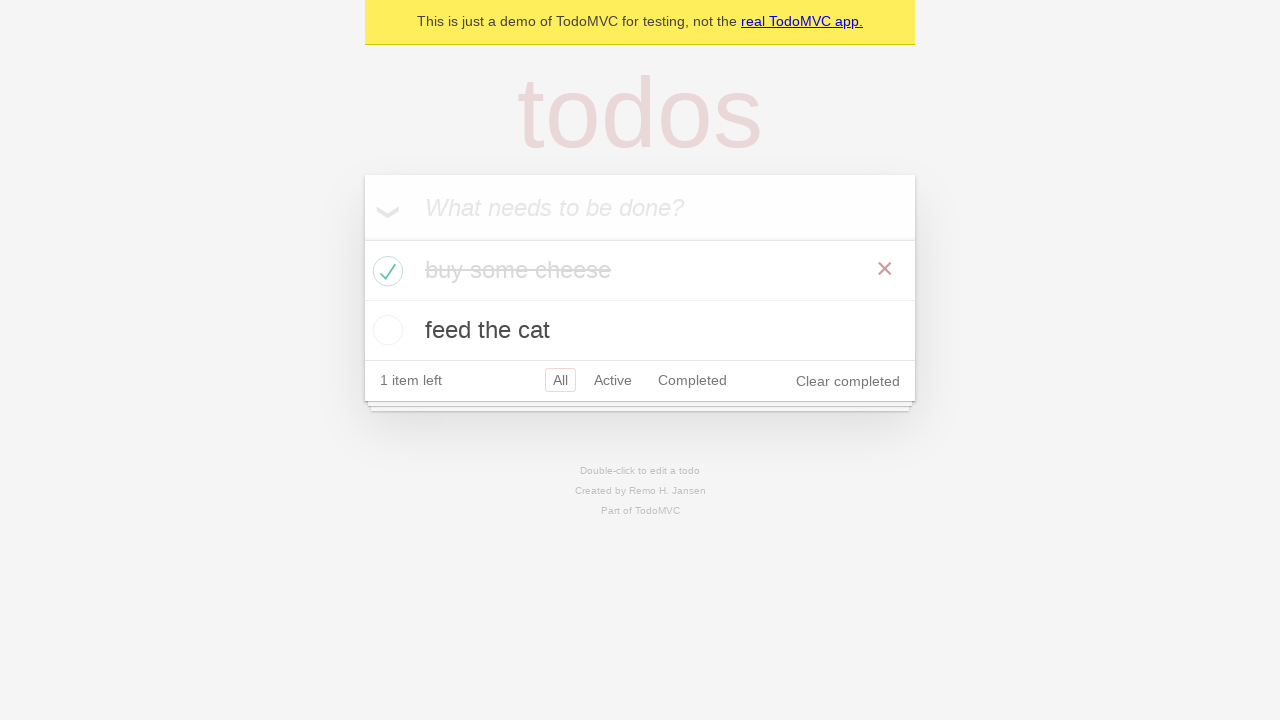

Waited for second todo item to appear after reload
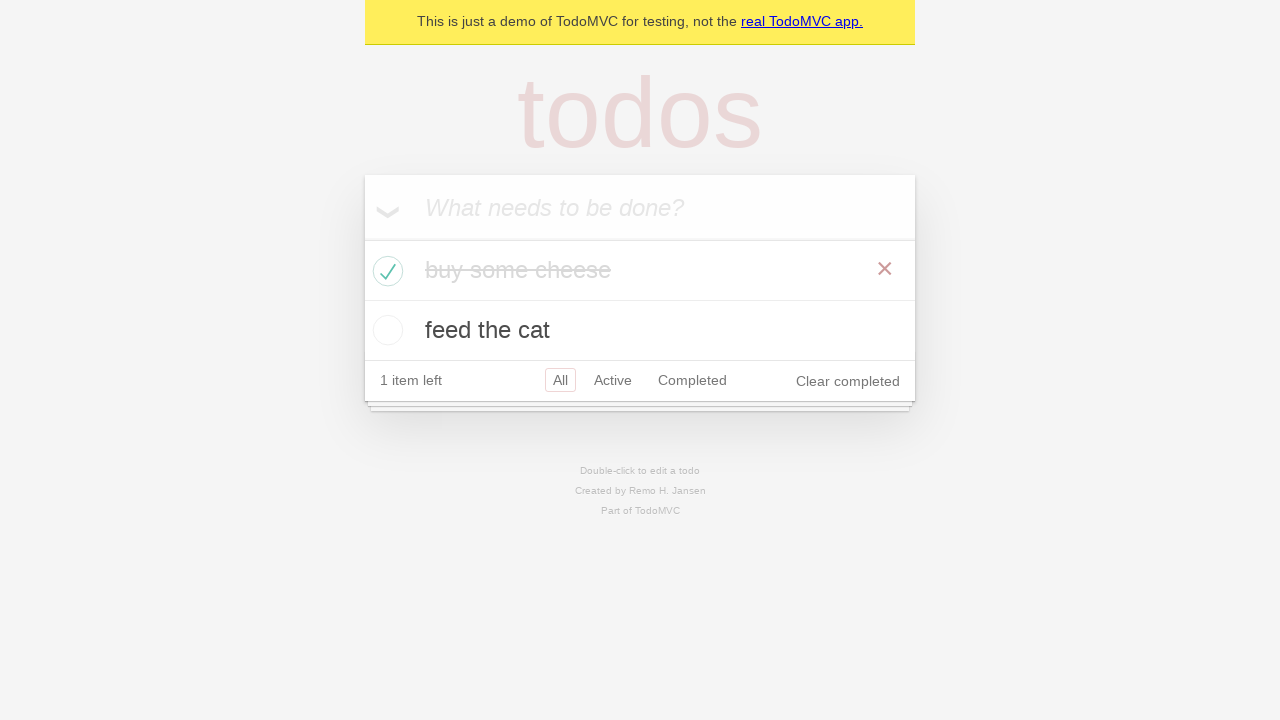

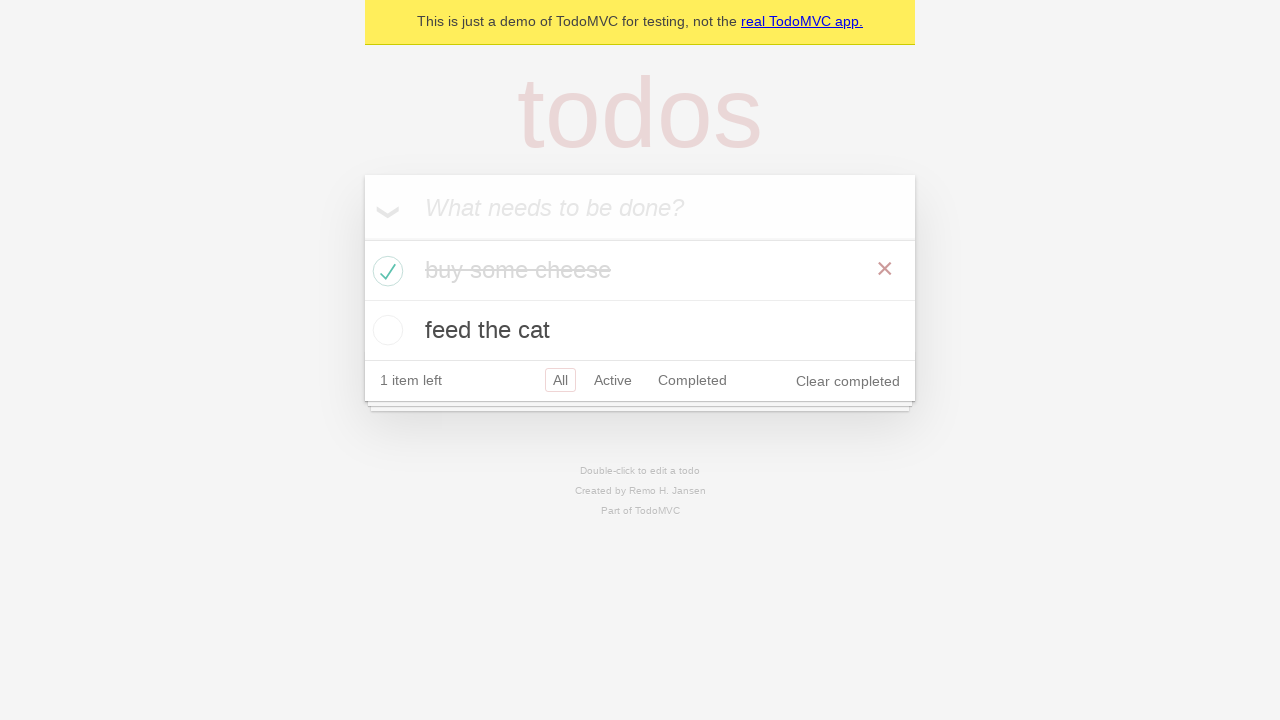